Tests the search filter functionality on a product offers page by entering a search term and verifying that results are filtered correctly

Starting URL: https://rahulshettyacademy.com/seleniumPractise/#/offers

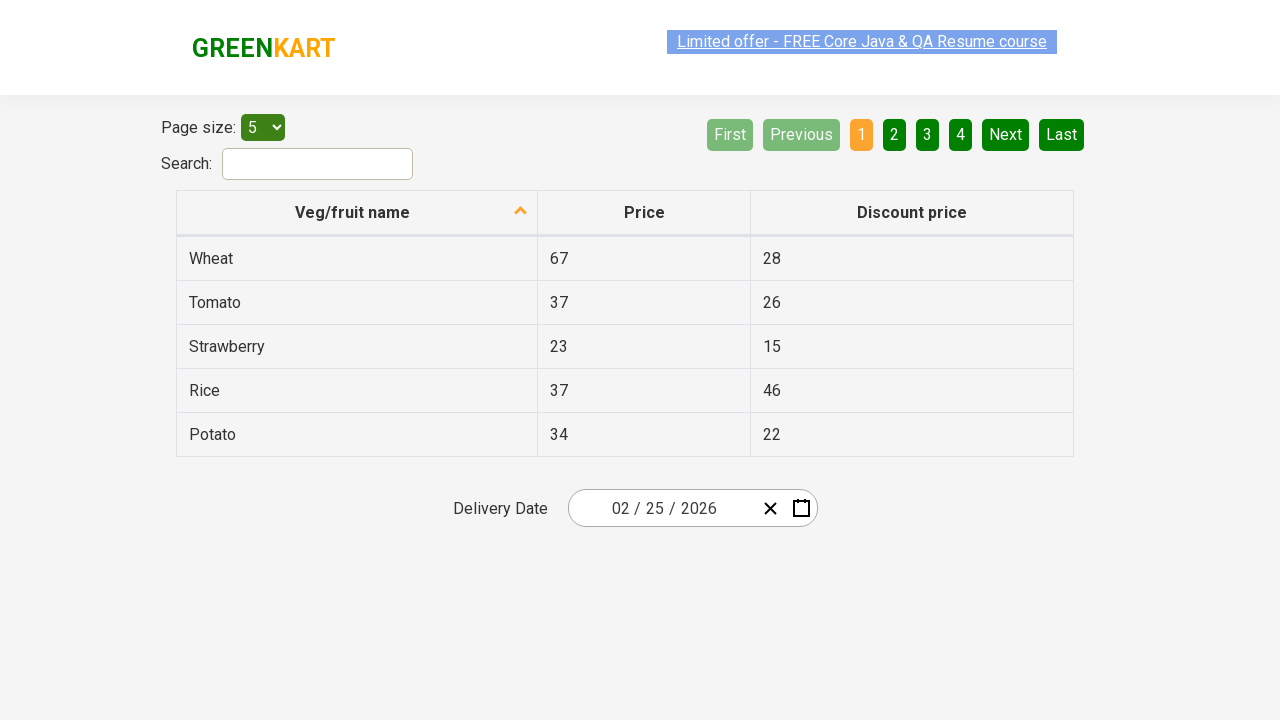

Filled search field with 'Mango' on #search-field
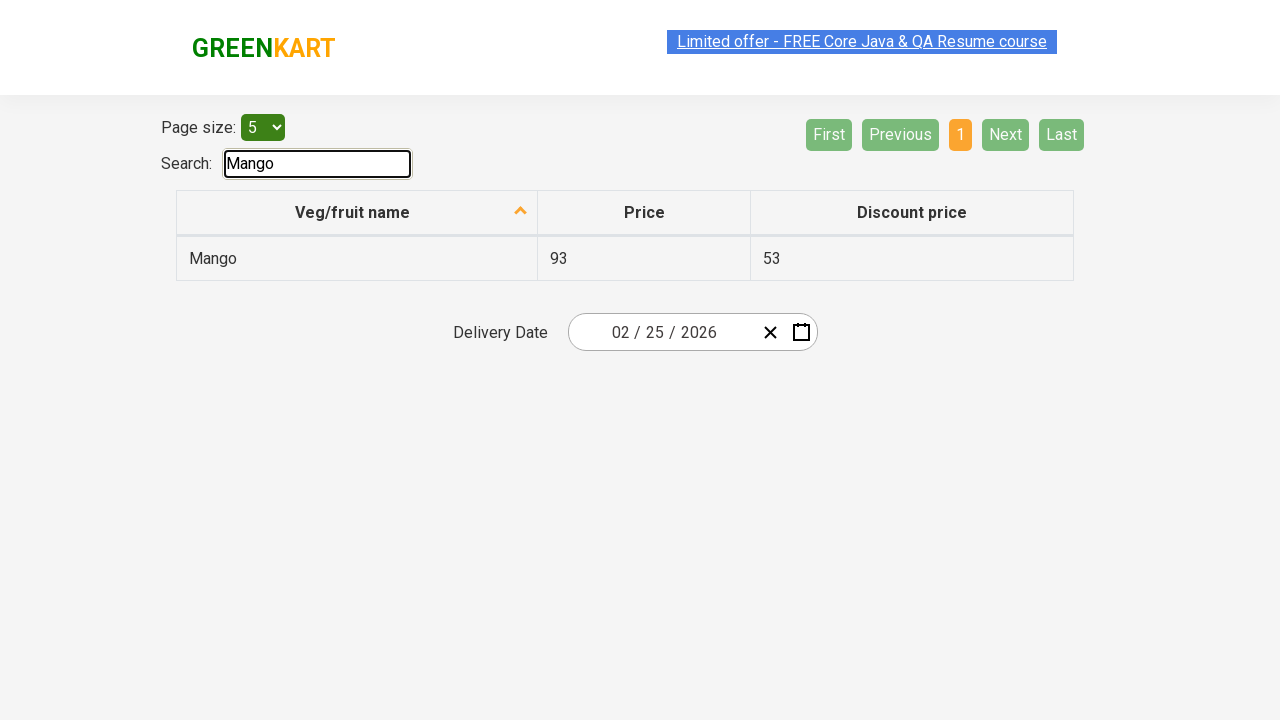

Waited 1 second for filter to apply
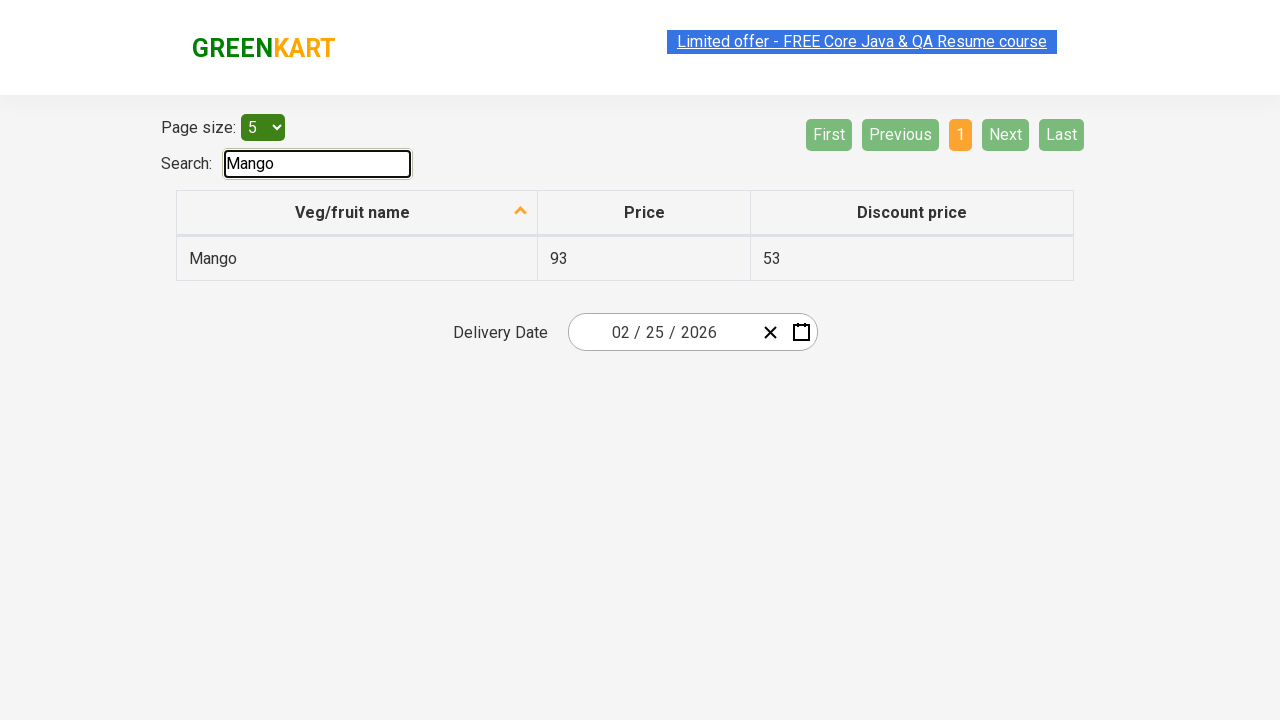

Retrieved all filtered table items
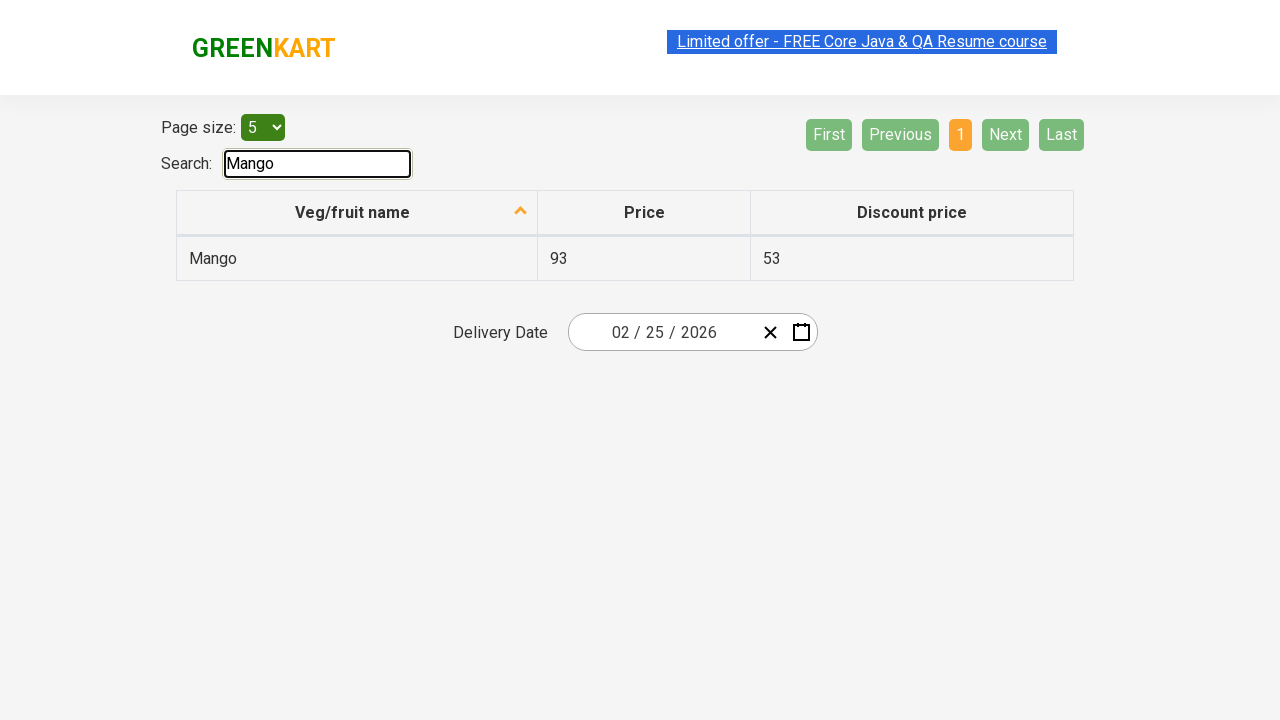

Filtered results to items containing 'Mango': 1 matches found
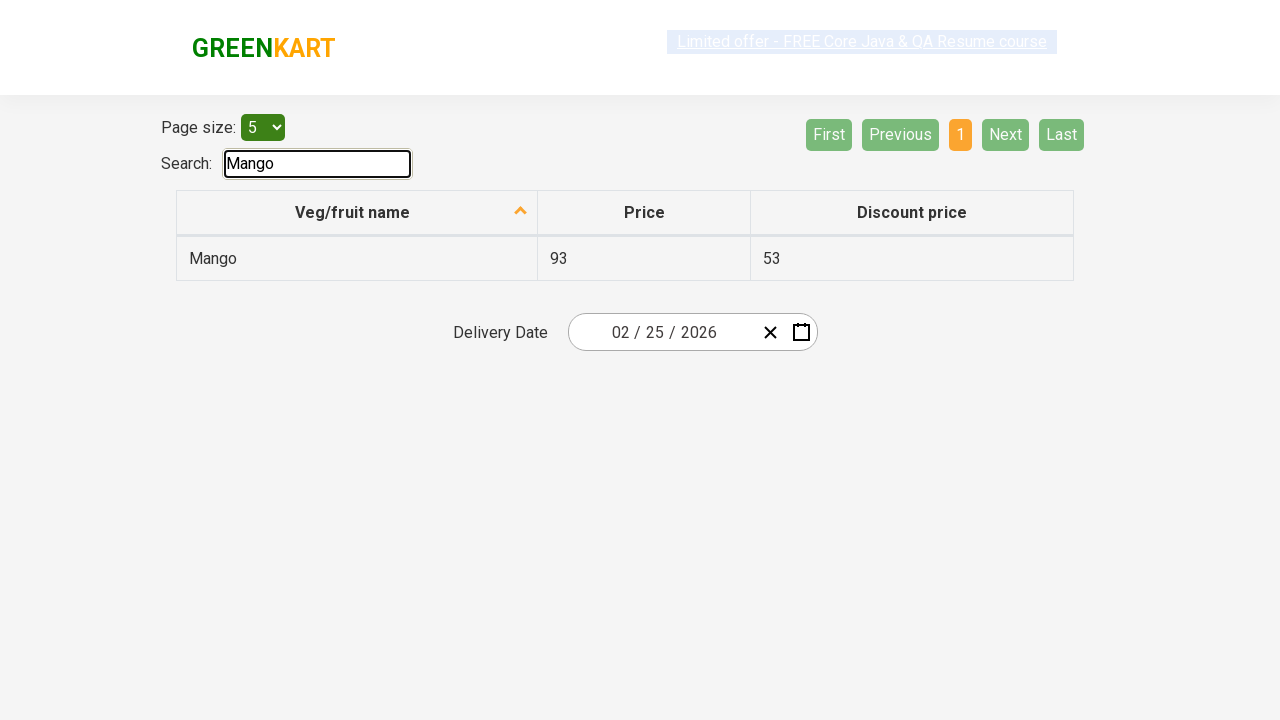

Filter verification passed - all items contain 'Mango'
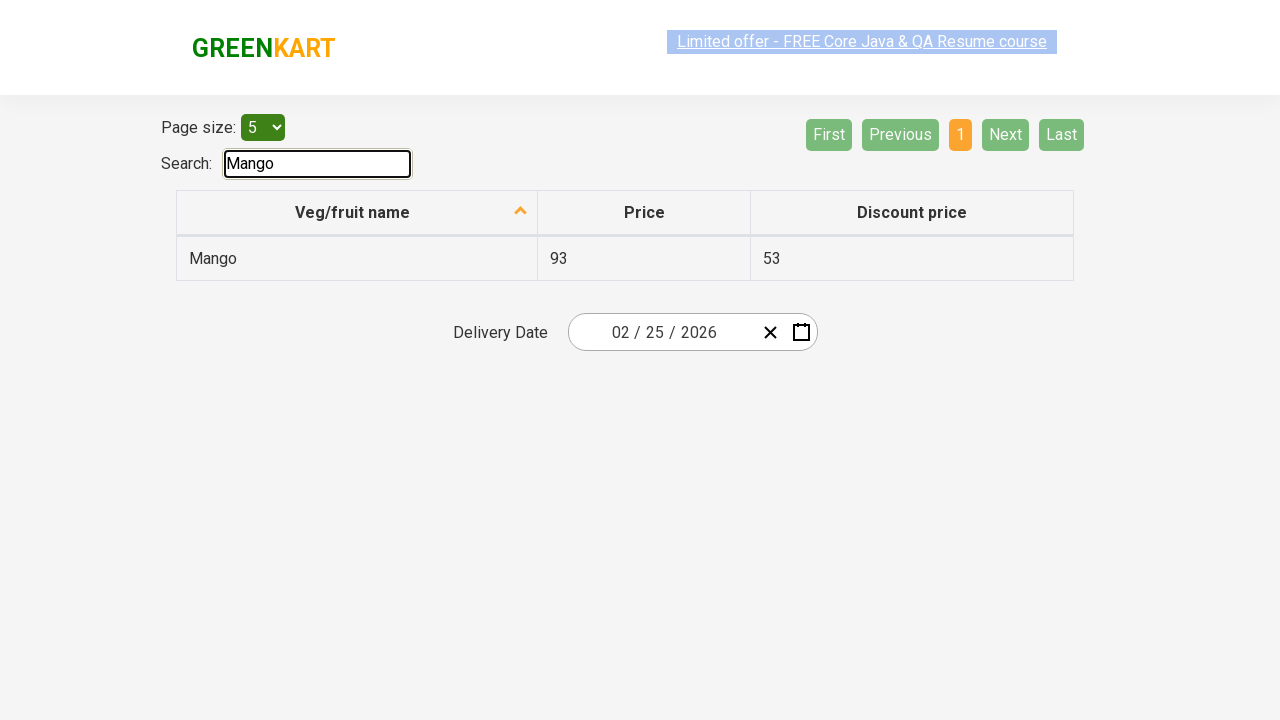

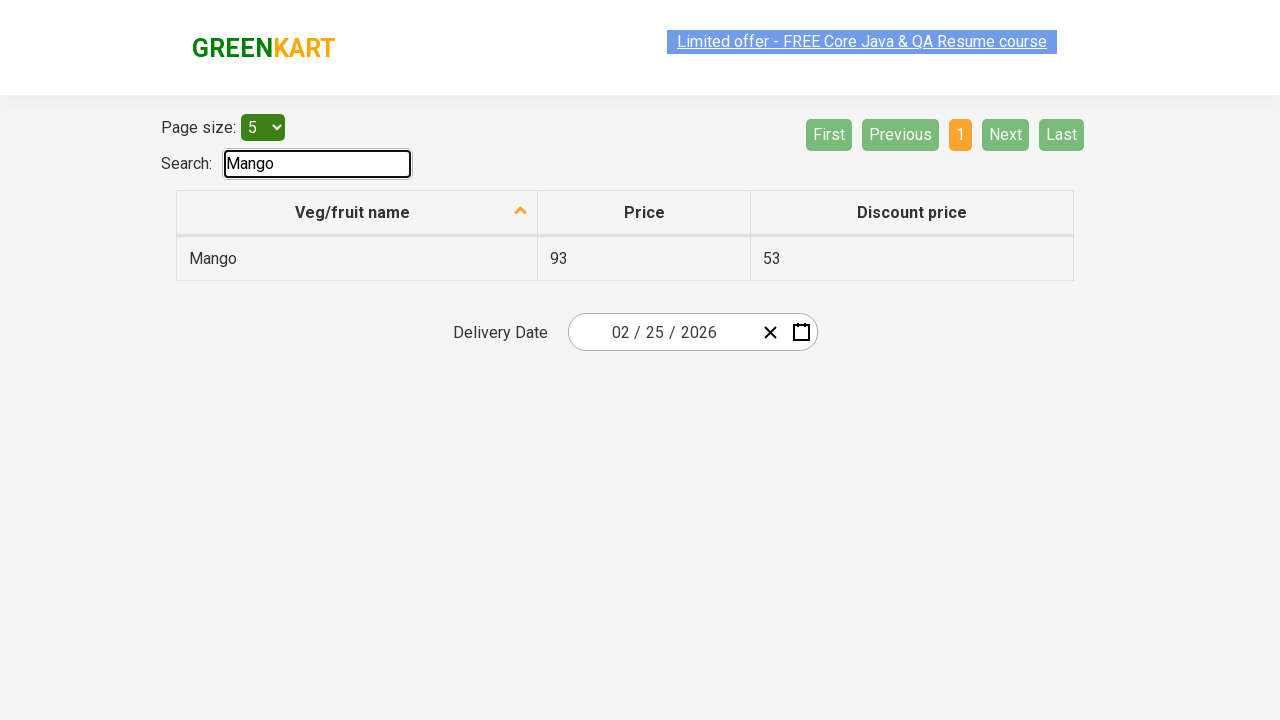